Tests scrolling by a specific pixel amount to bring the footer element into view

Starting URL: https://selenium.dev/selenium/web/scrolling_tests/frame_with_nested_scrolling_frame_out_of_view.html

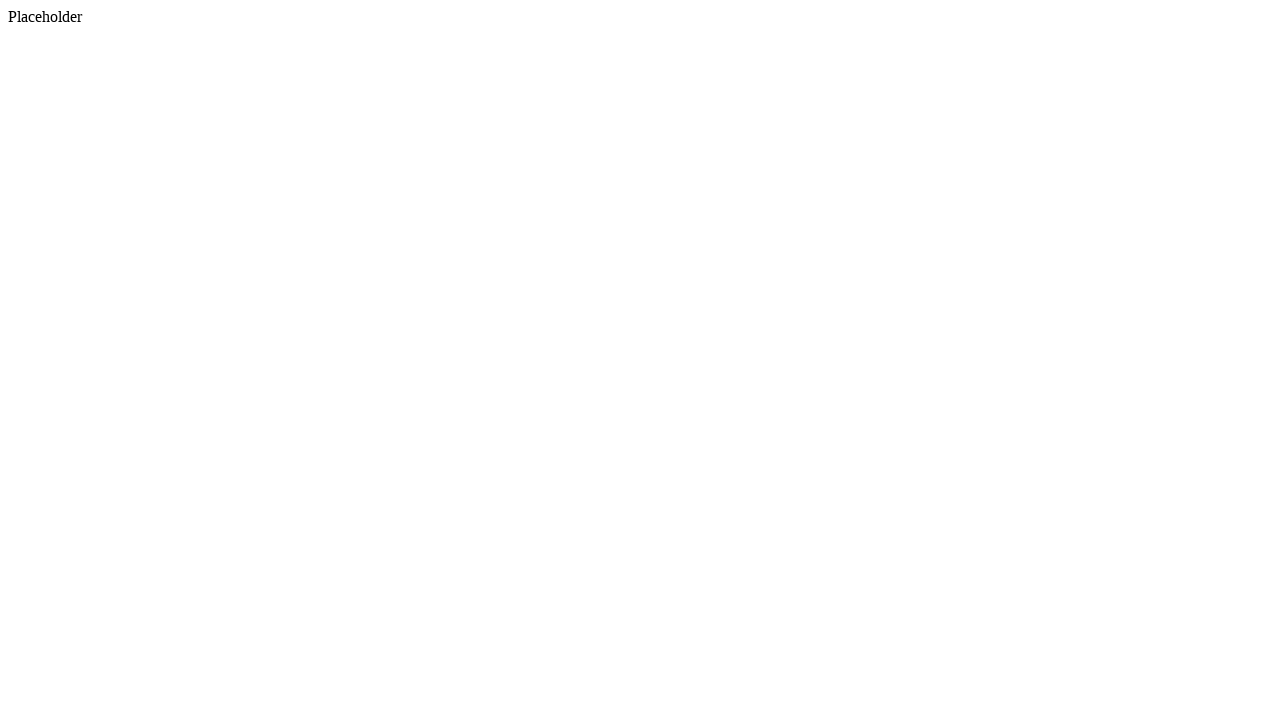

Located footer element
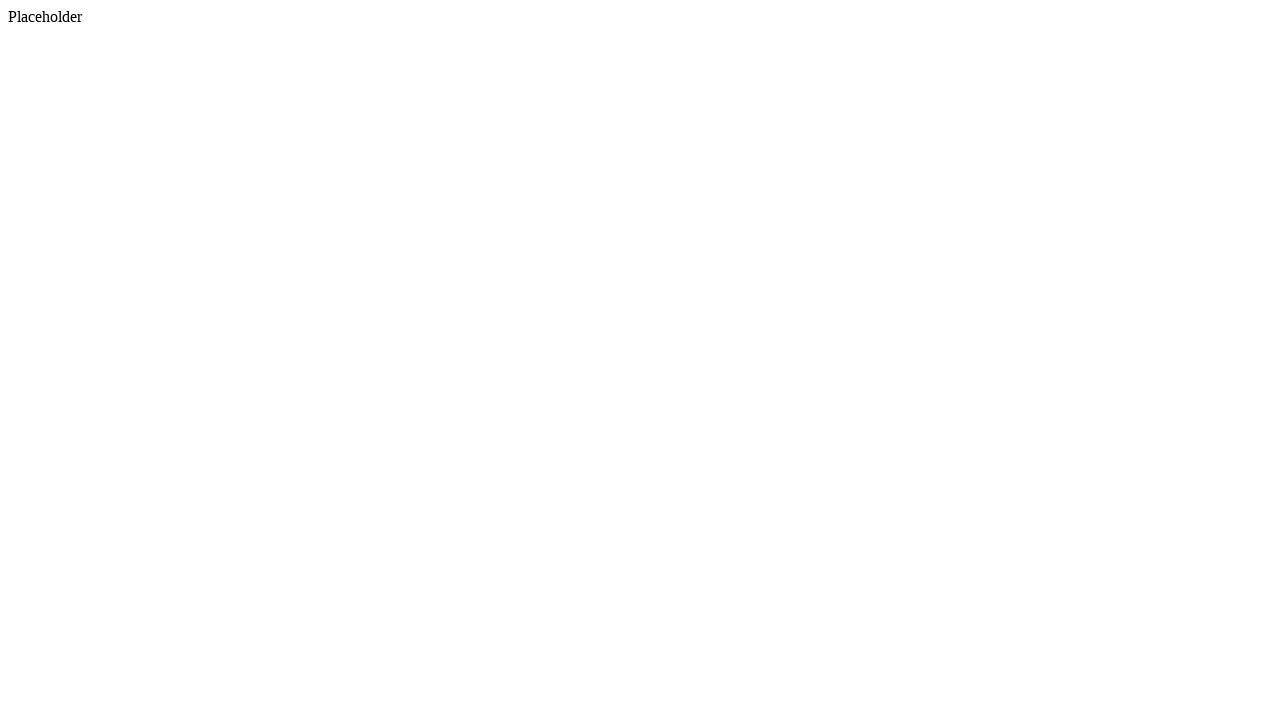

Retrieved footer bounding box
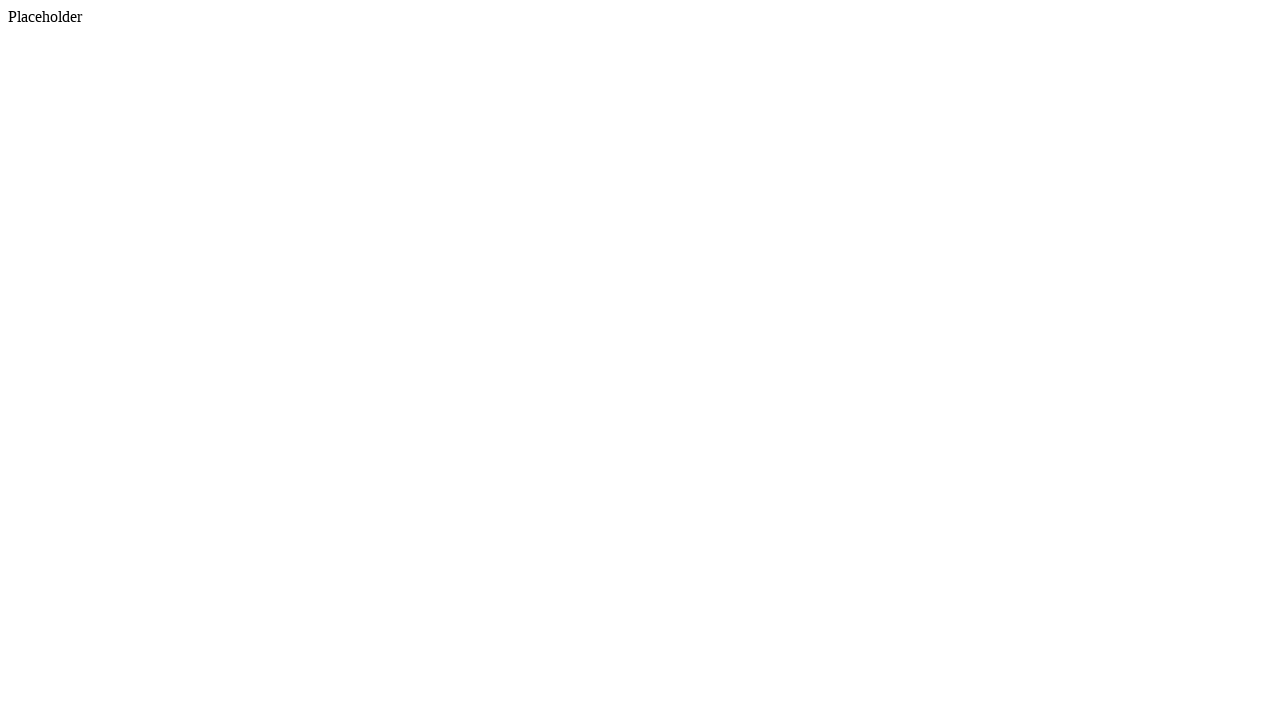

Scrolled by 5216 pixels to bring footer into view
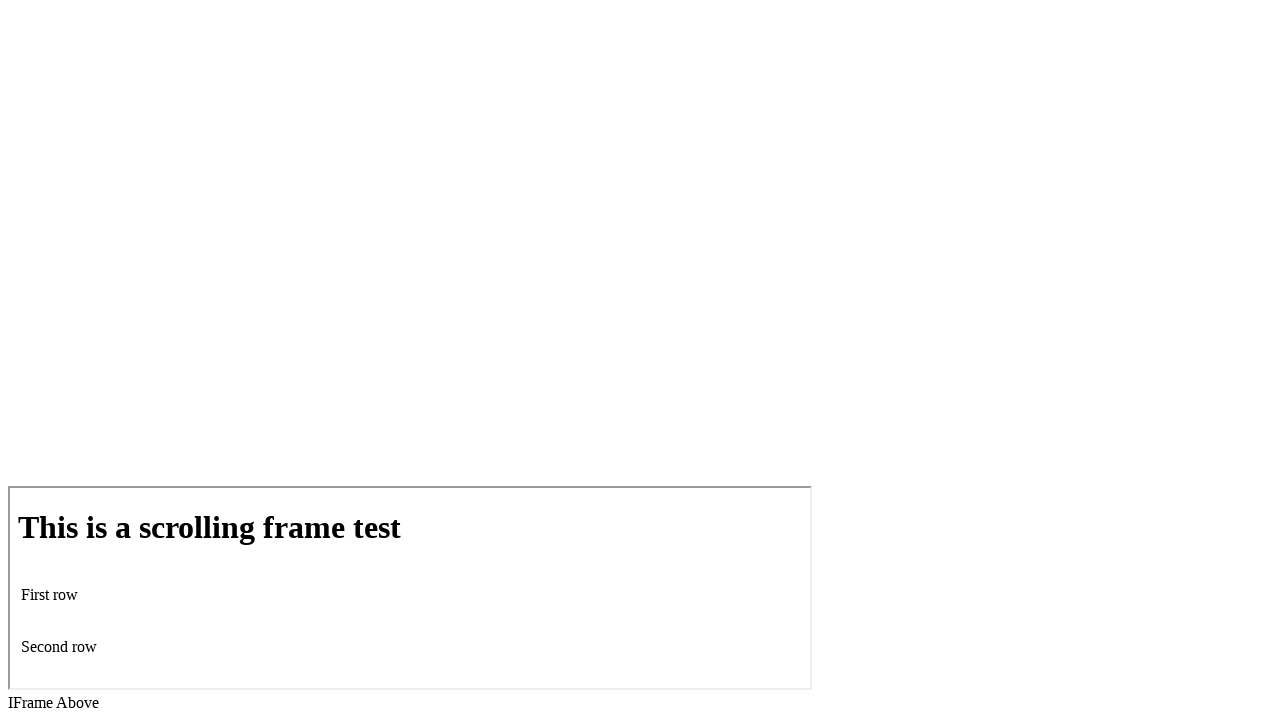

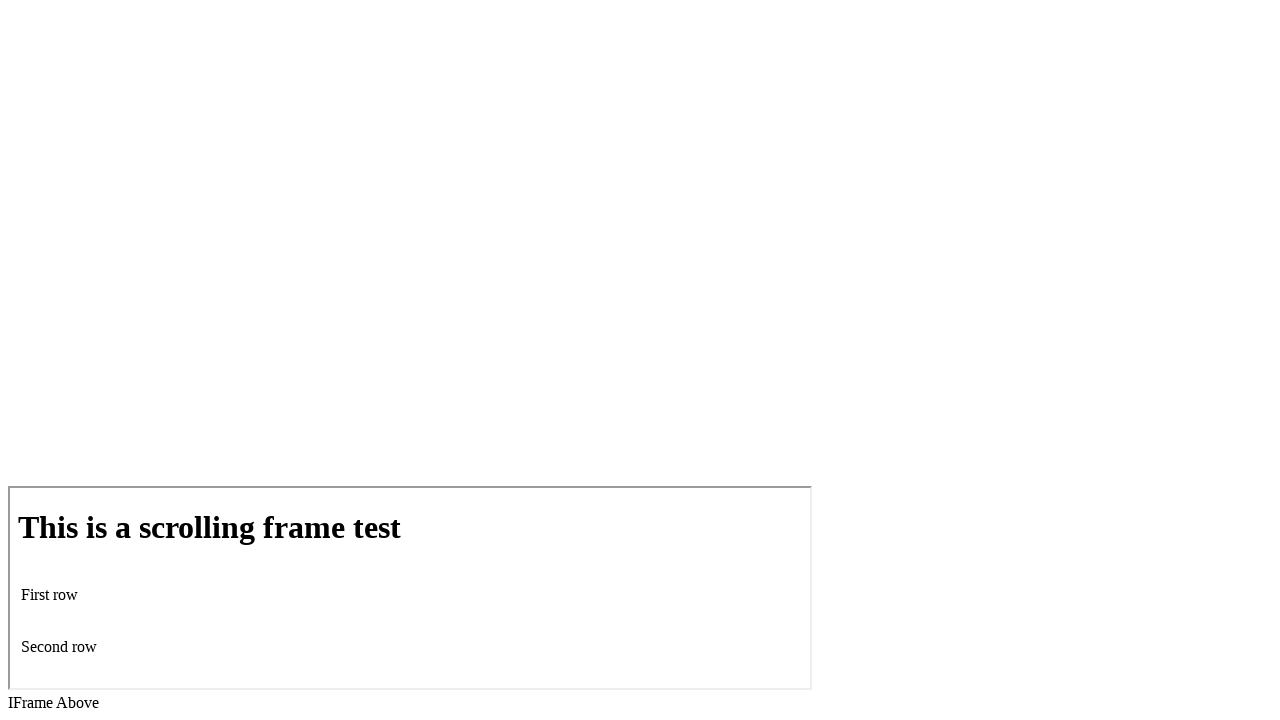